Tests submitting an empty feedback form without entering any data, clicking Yes on the confirmation dialog, and verifying the generic thank you message is displayed.

Starting URL: https://uljanovs.github.io/site/tasks/provide_feedback

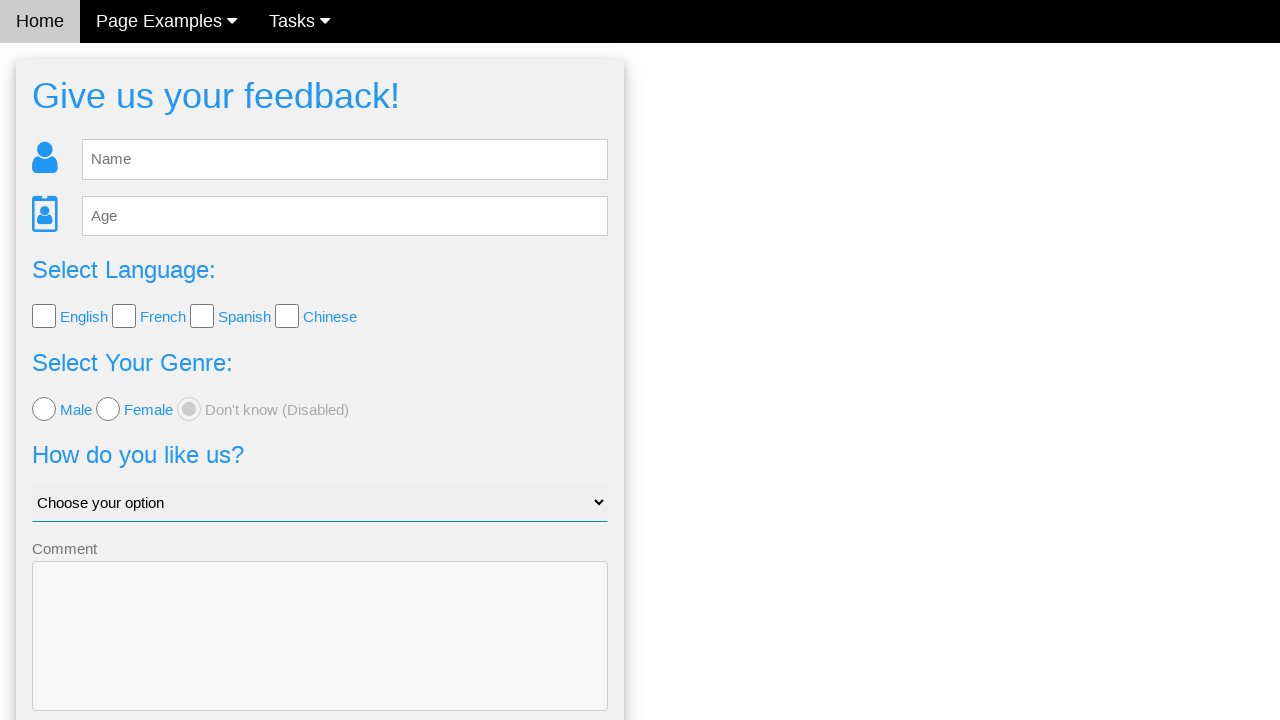

Waited for submit button to load on feedback form
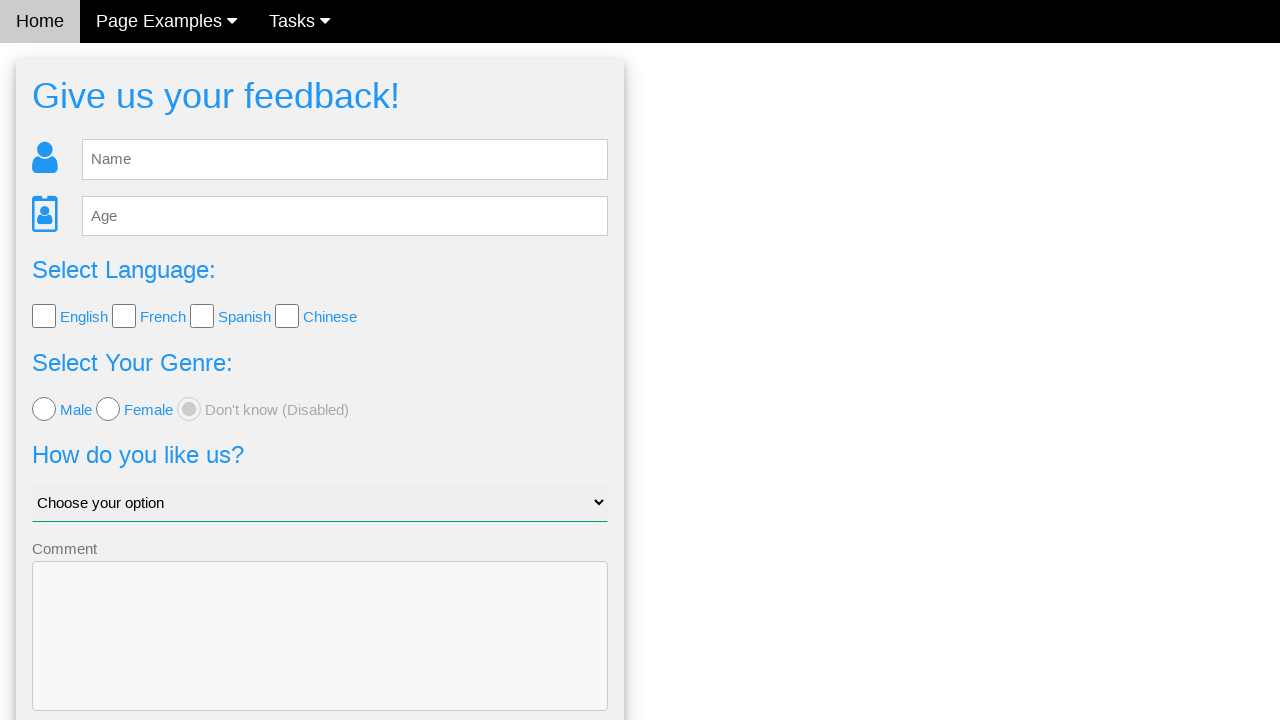

Clicked submit button without entering any feedback data at (320, 656) on button[type='submit']
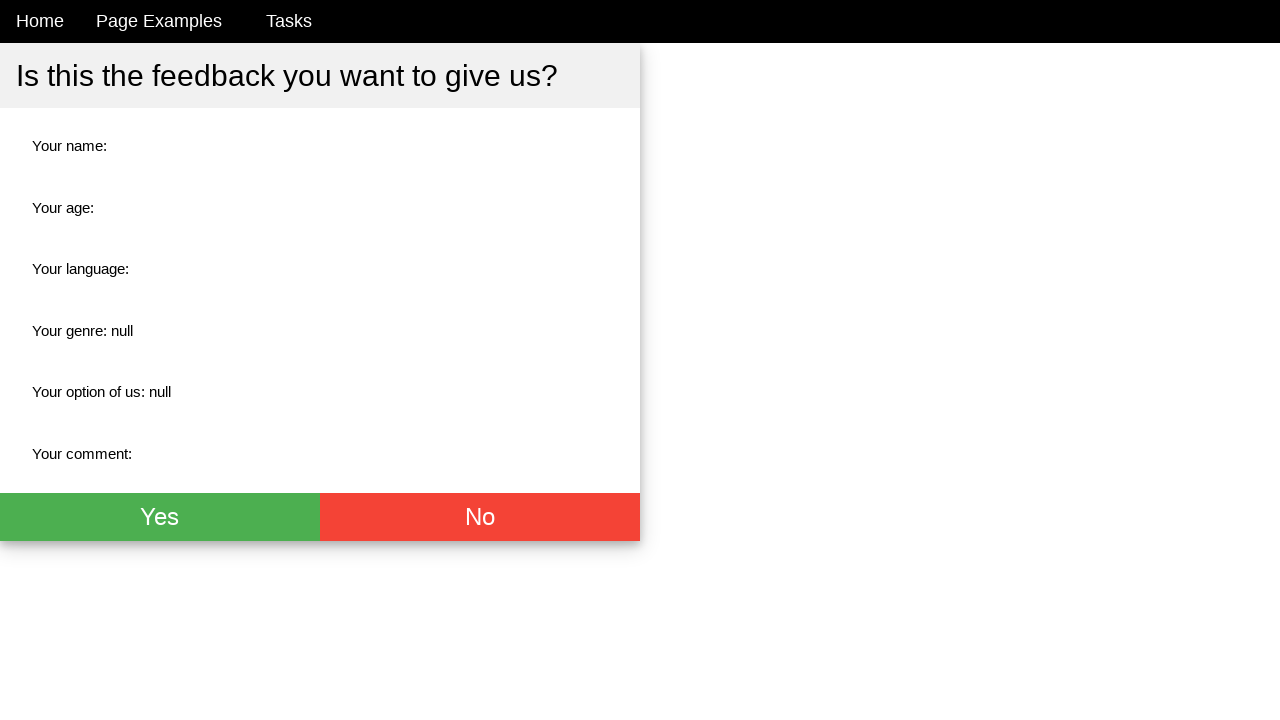

Confirmation dialog appeared
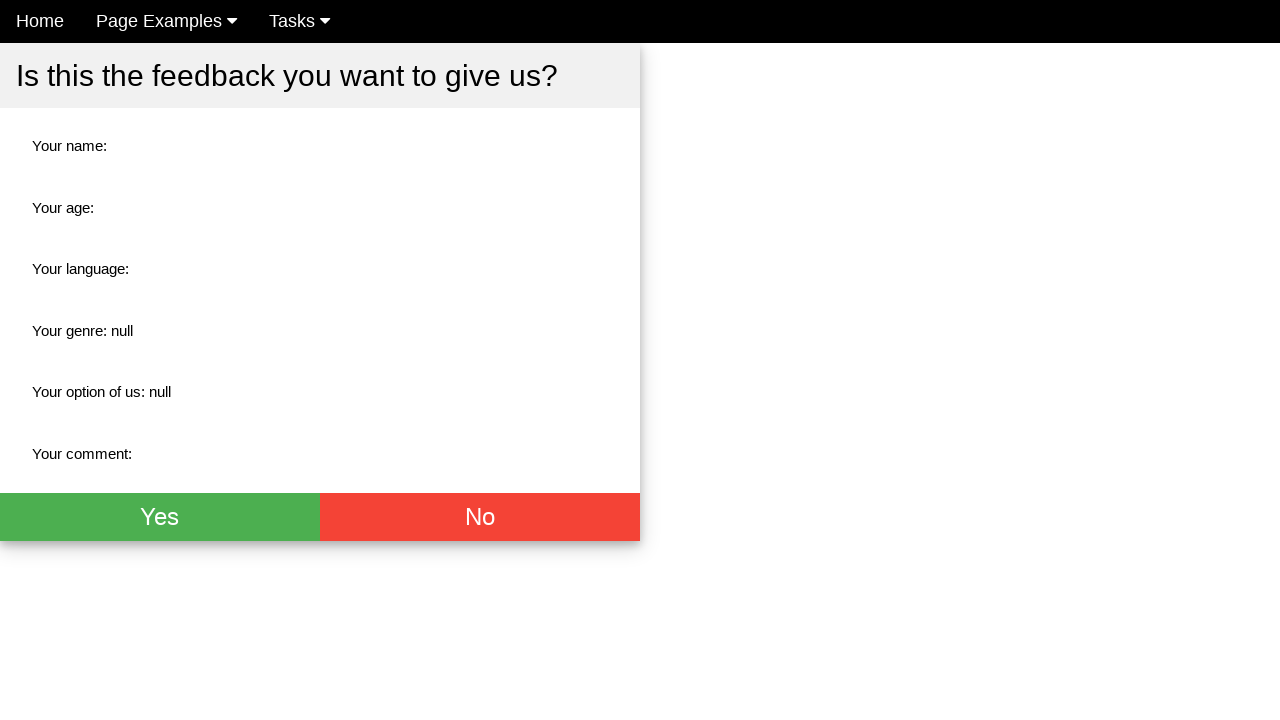

Clicked Yes button on confirmation dialog at (160, 517) on xpath=//*[@id='fb_thx']//button[1]
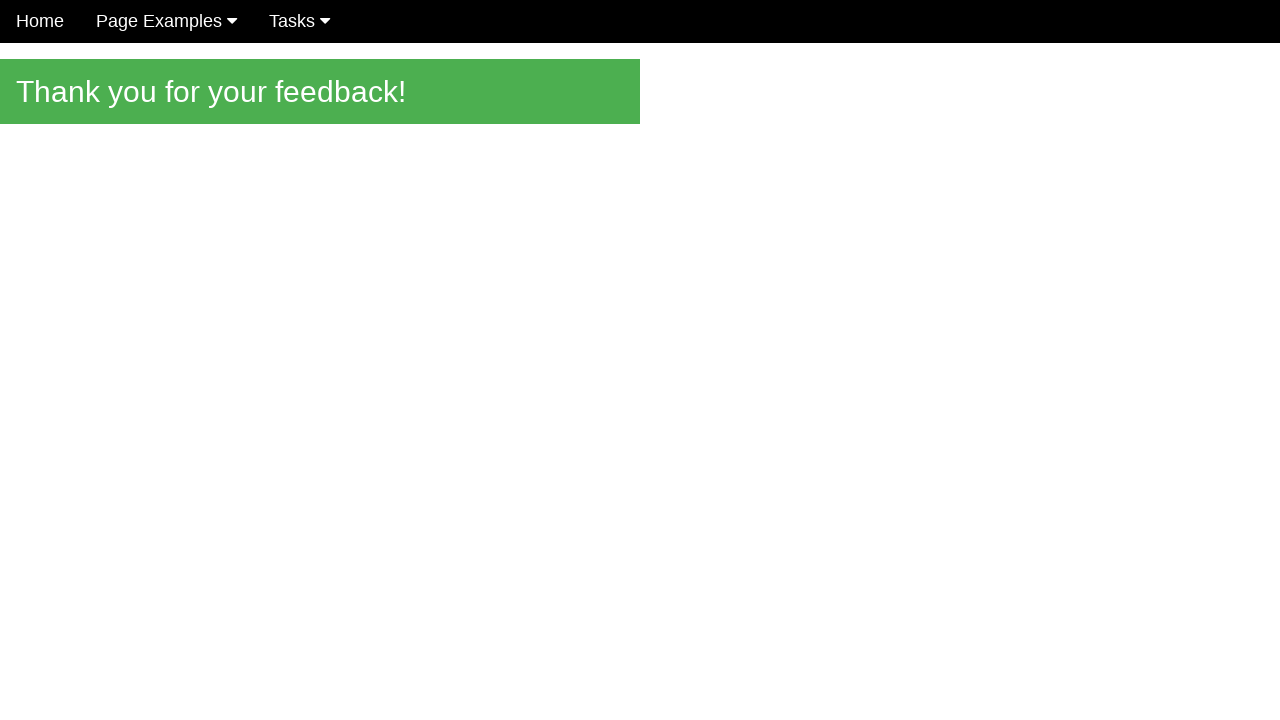

Thank you message appeared
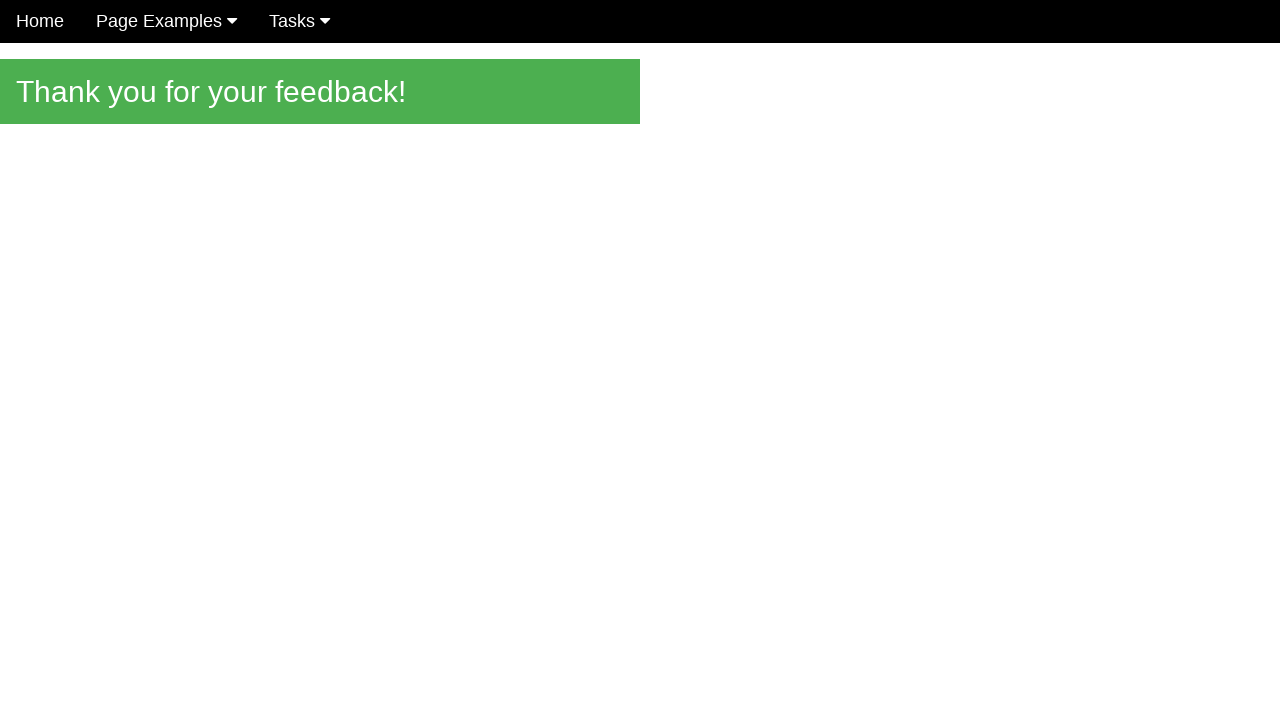

Retrieved thank you message text: 'Thank you for your feedback!'
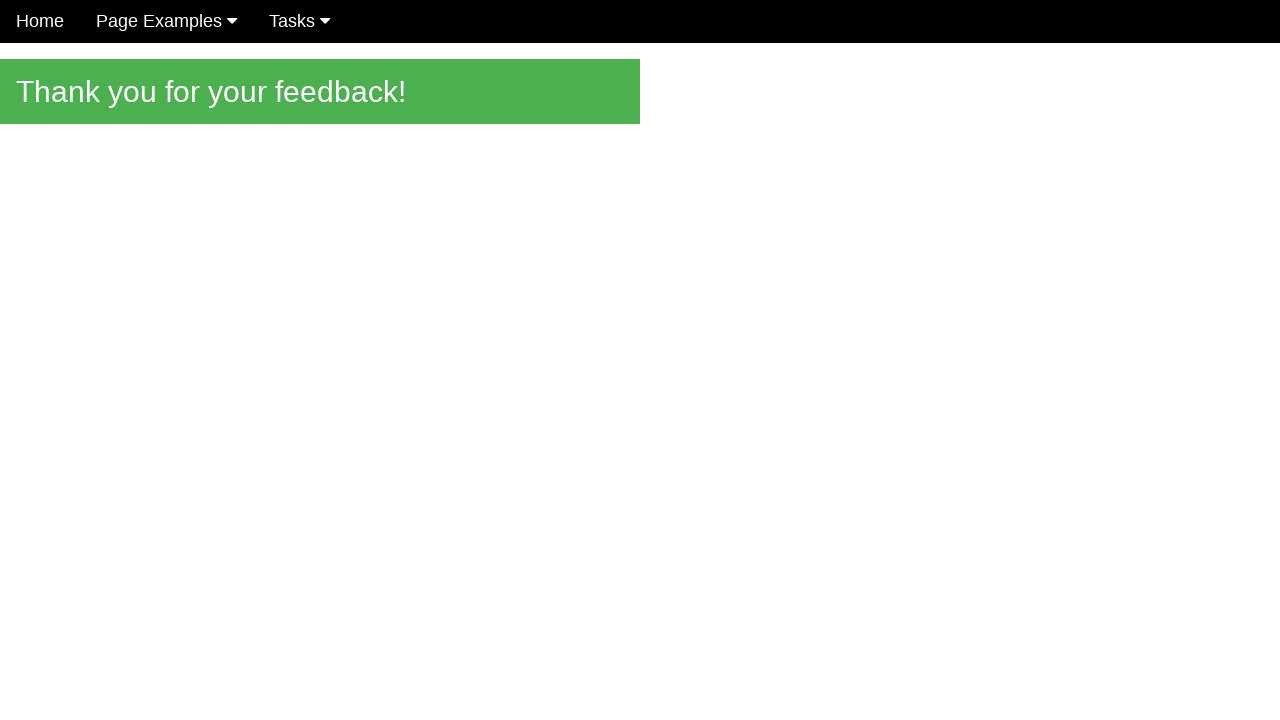

Verified thank you message contains expected text
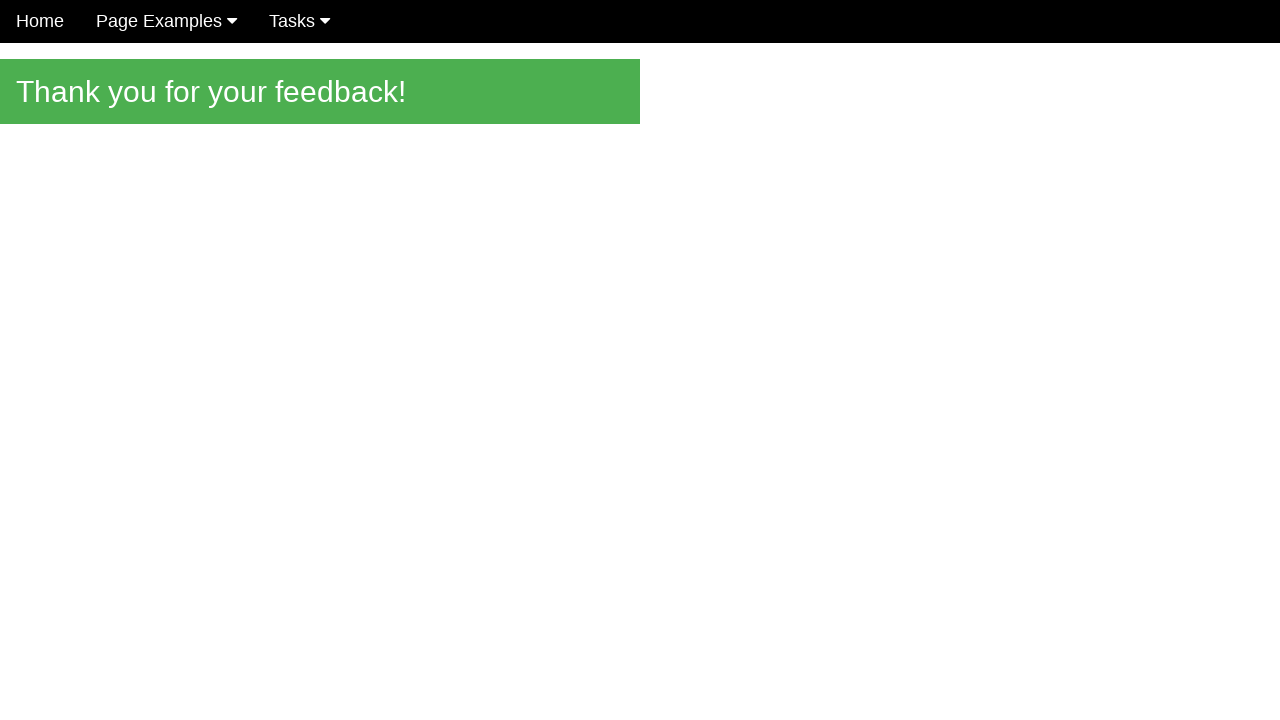

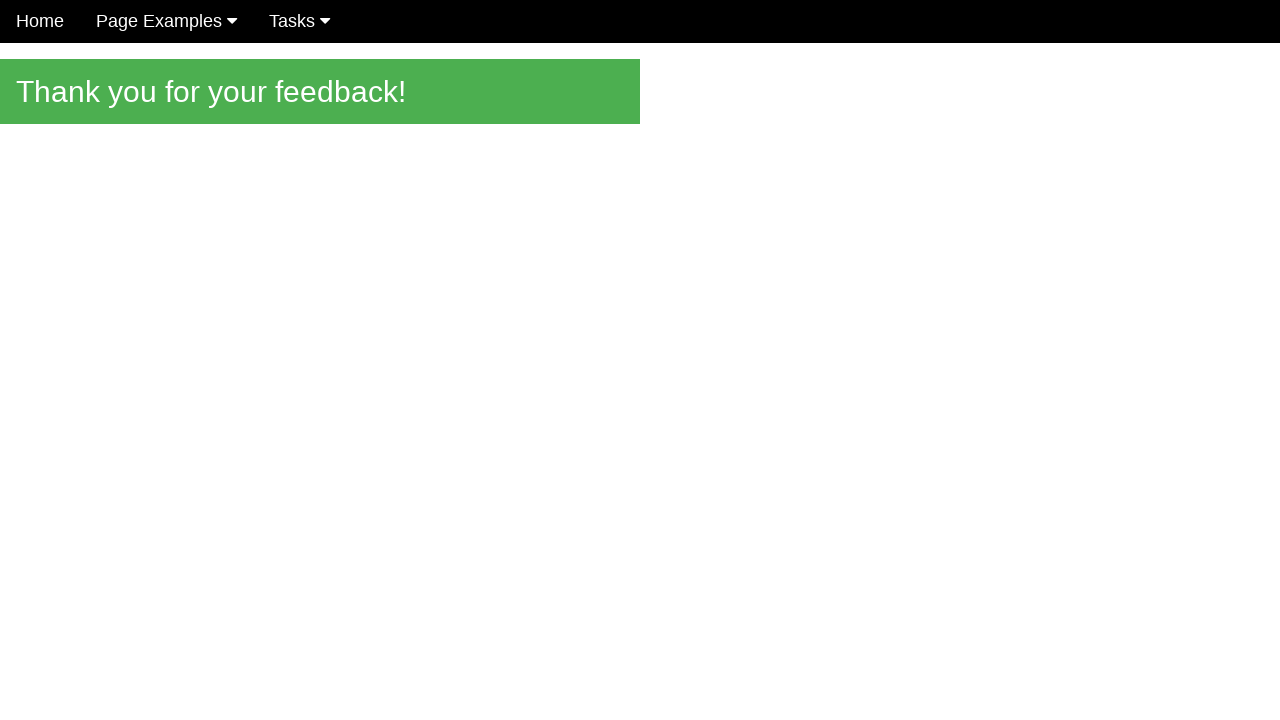